Tests clearing the complete state of all items by checking then unchecking toggle all

Starting URL: https://demo.playwright.dev/todomvc

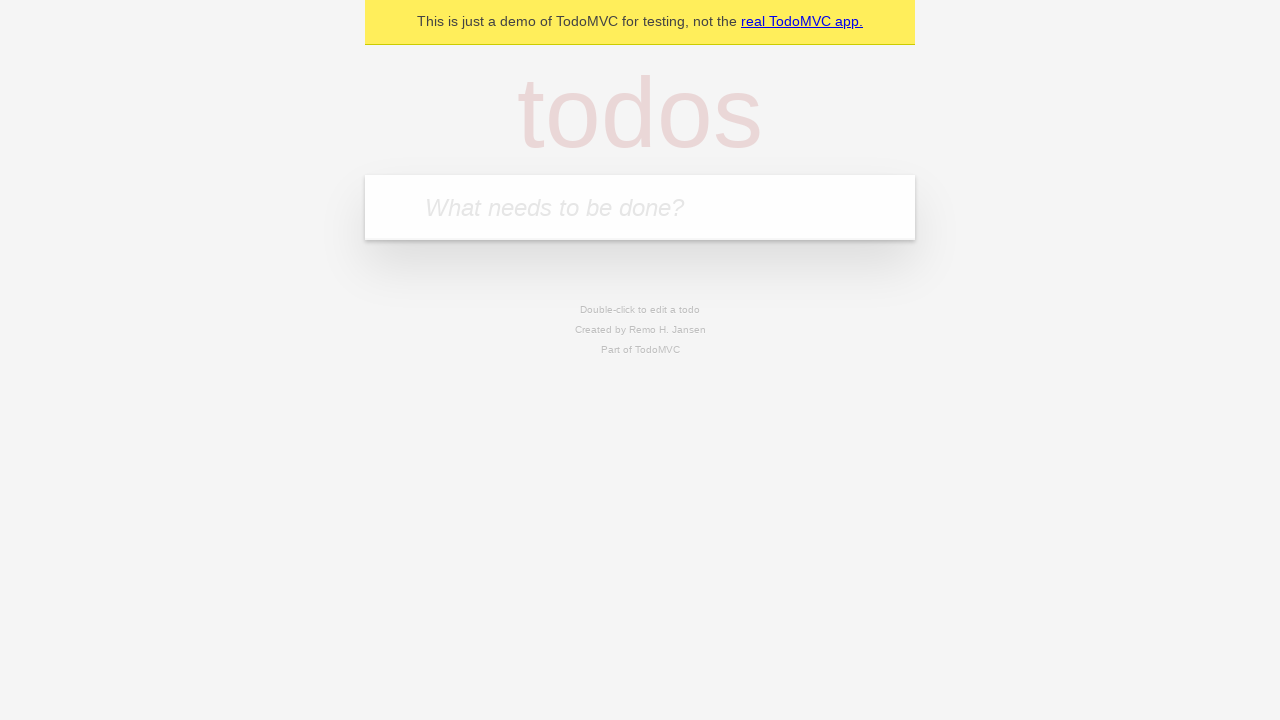

Filled input field with 'buy some cheese' on internal:attr=[placeholder="What needs to be done?"i]
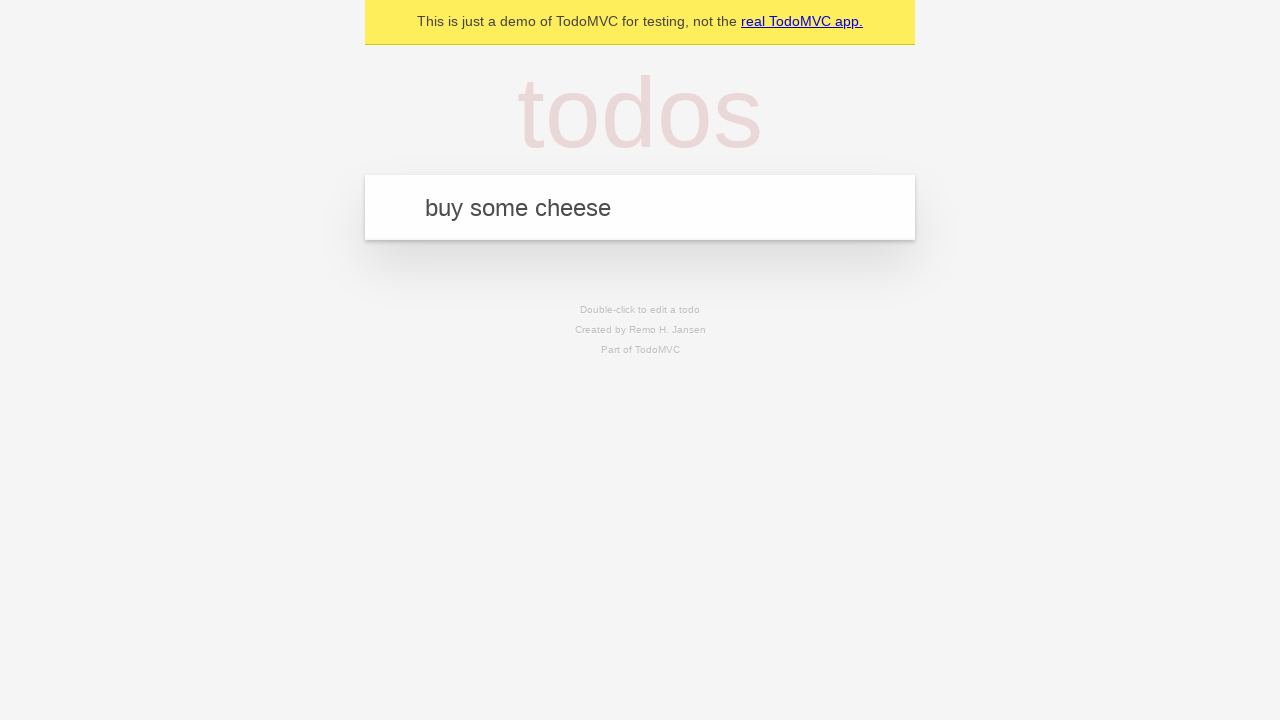

Pressed Enter to add first todo item on internal:attr=[placeholder="What needs to be done?"i]
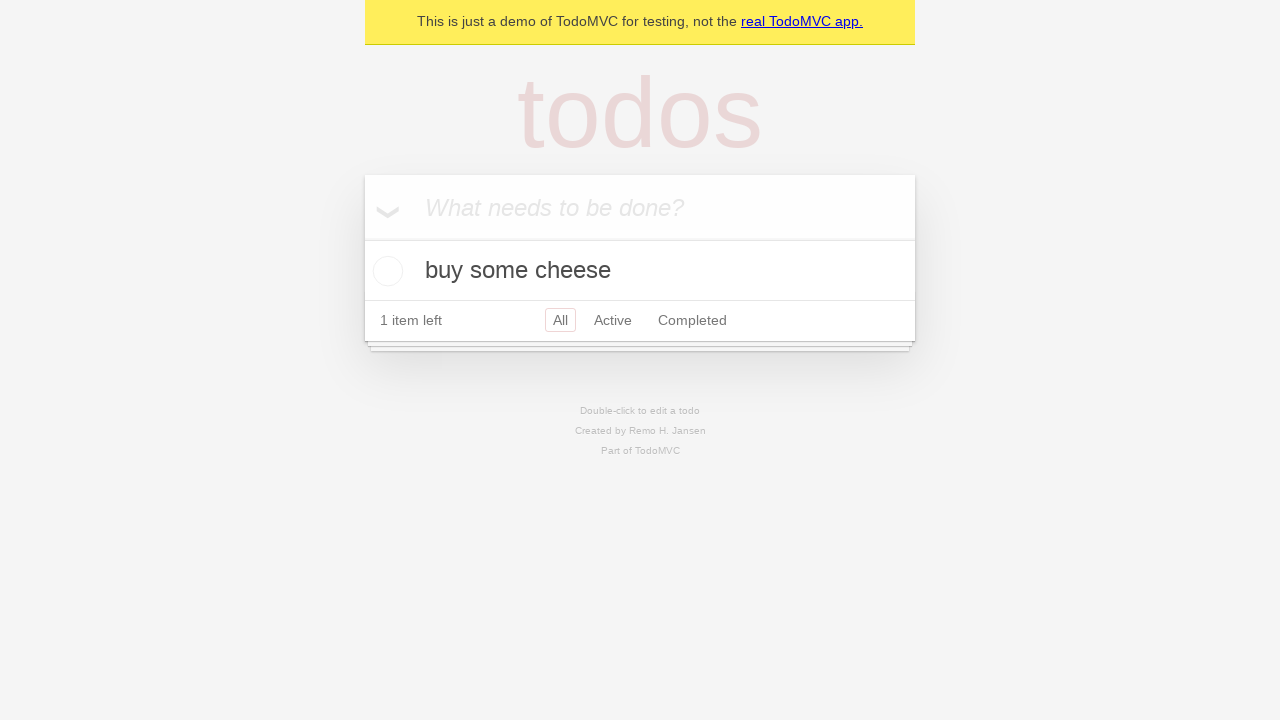

Filled input field with 'feed the cat' on internal:attr=[placeholder="What needs to be done?"i]
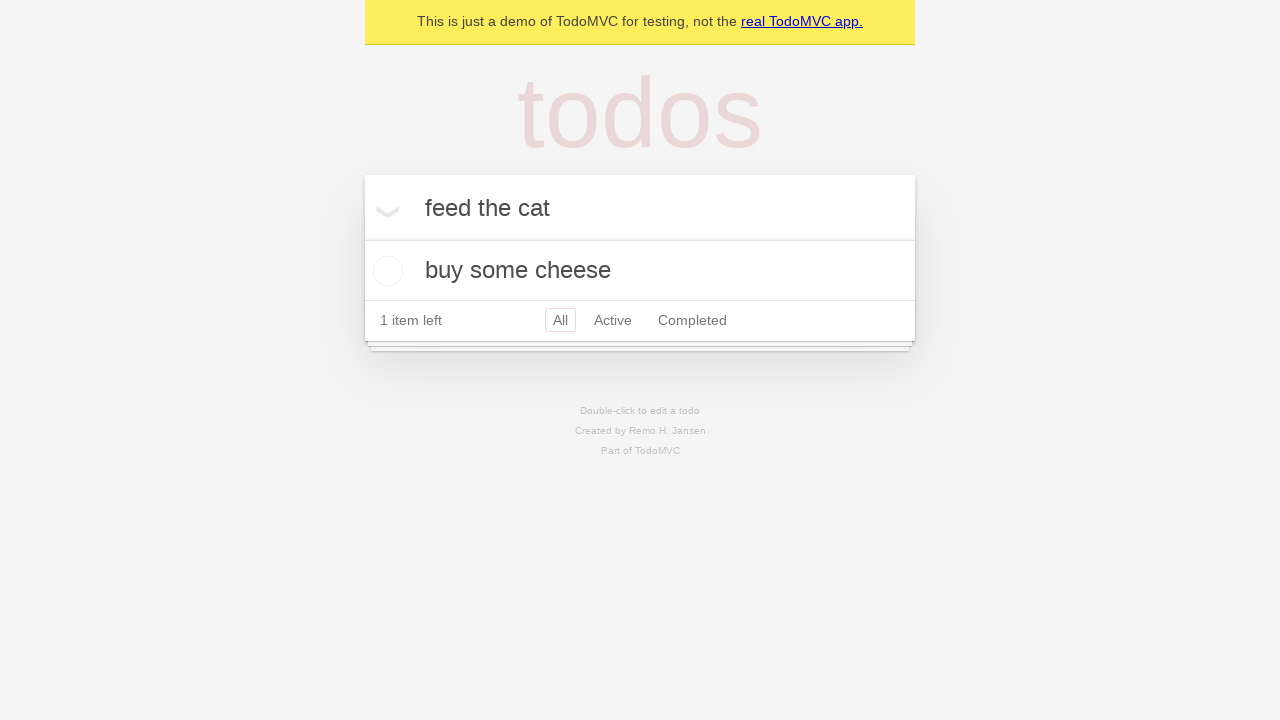

Pressed Enter to add second todo item on internal:attr=[placeholder="What needs to be done?"i]
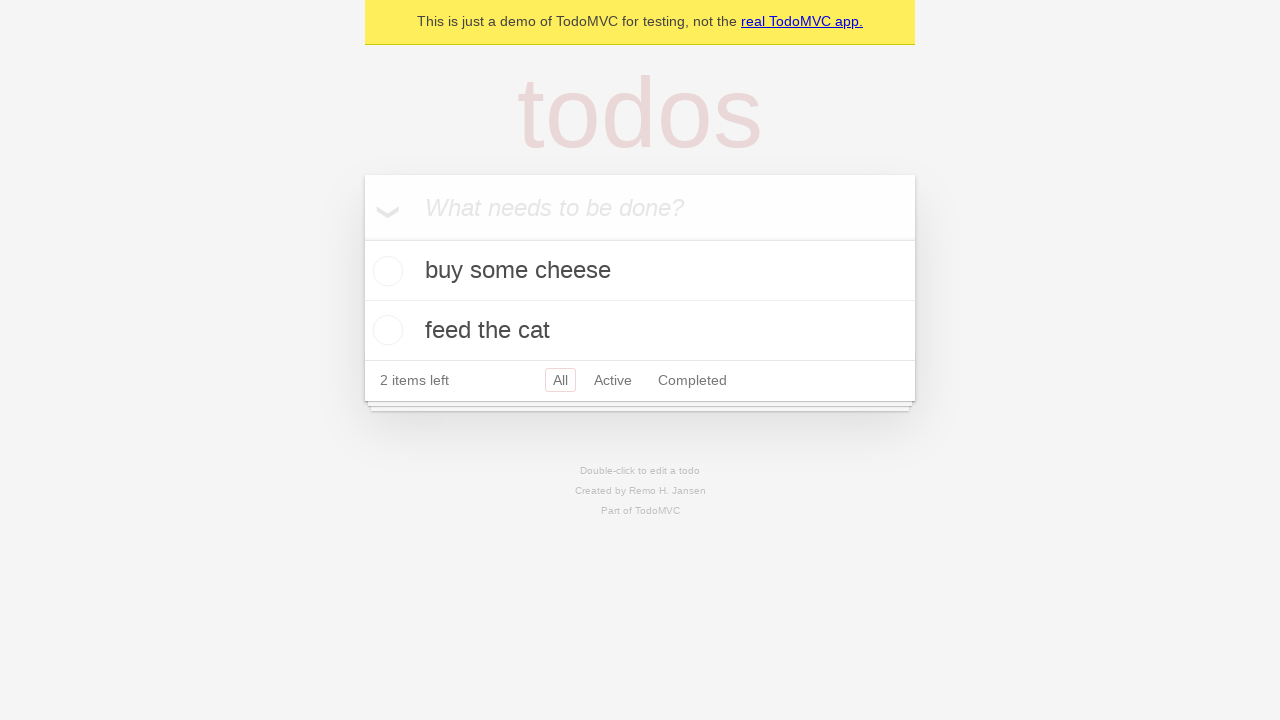

Filled input field with 'book a doctors appointment' on internal:attr=[placeholder="What needs to be done?"i]
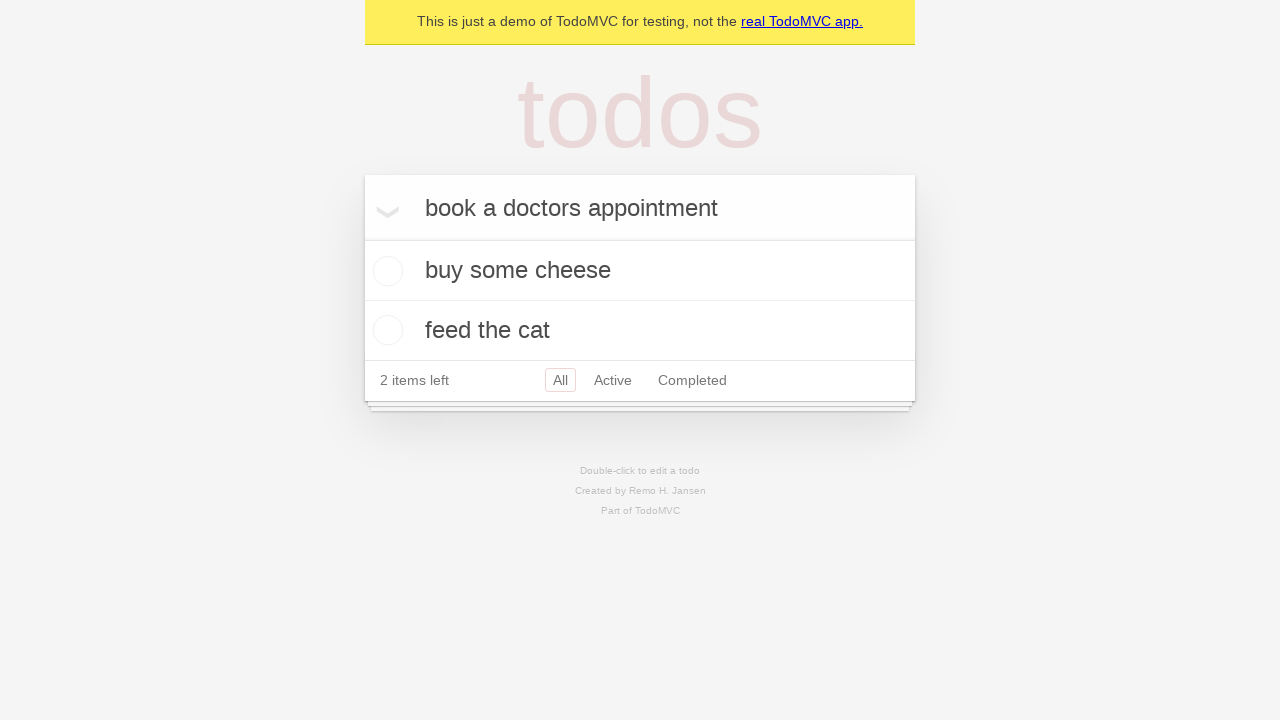

Pressed Enter to add third todo item on internal:attr=[placeholder="What needs to be done?"i]
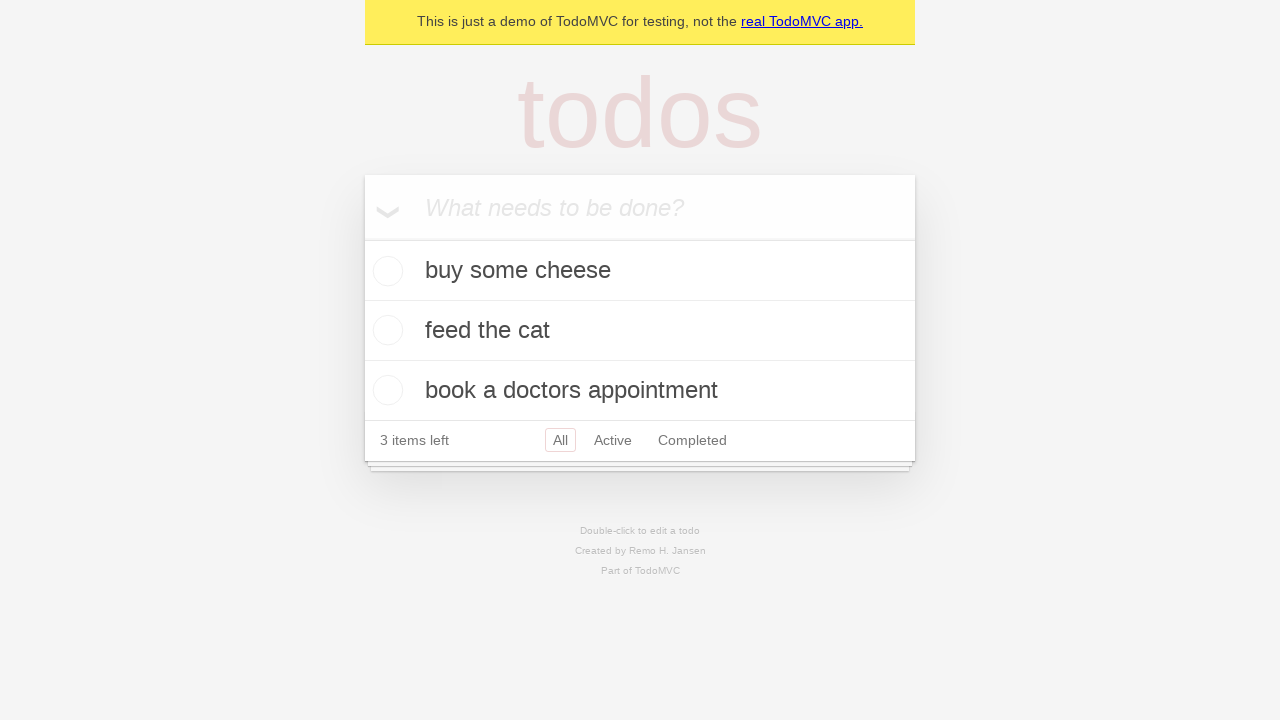

Checked toggle all button to mark all items as complete at (362, 238) on internal:label="Mark all as complete"i
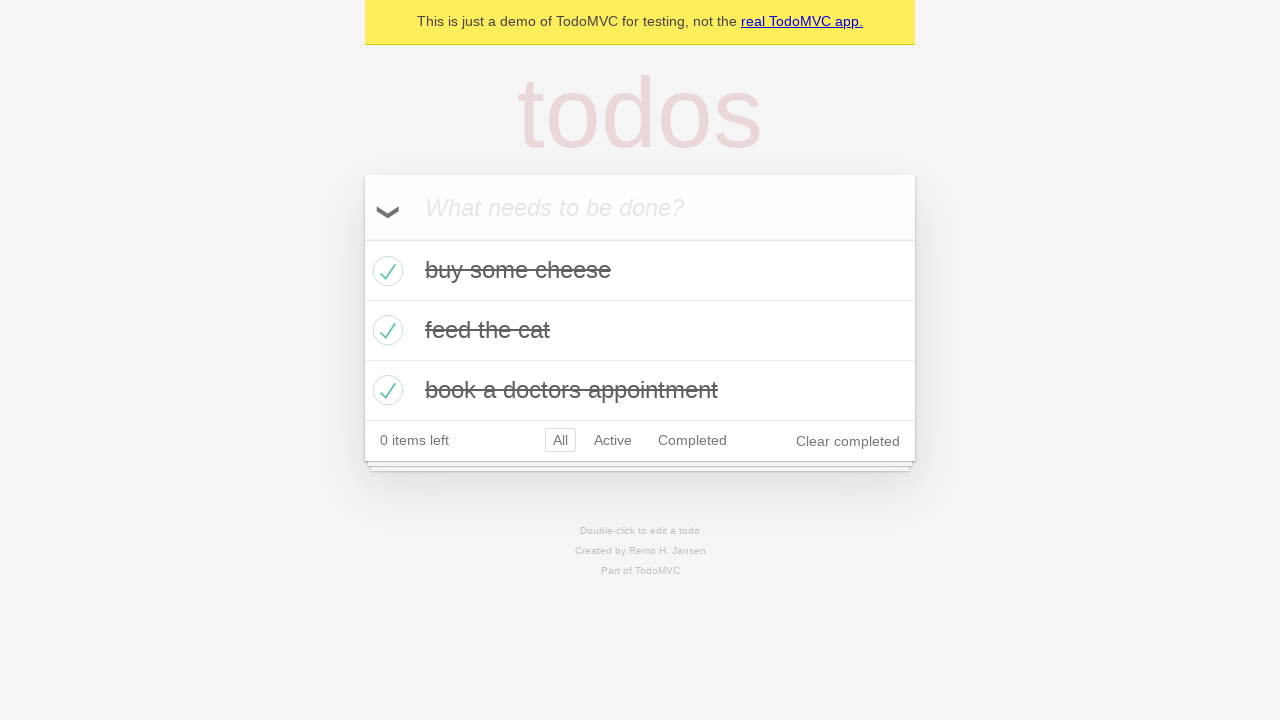

Unchecked toggle all button to clear complete state of all items at (362, 238) on internal:label="Mark all as complete"i
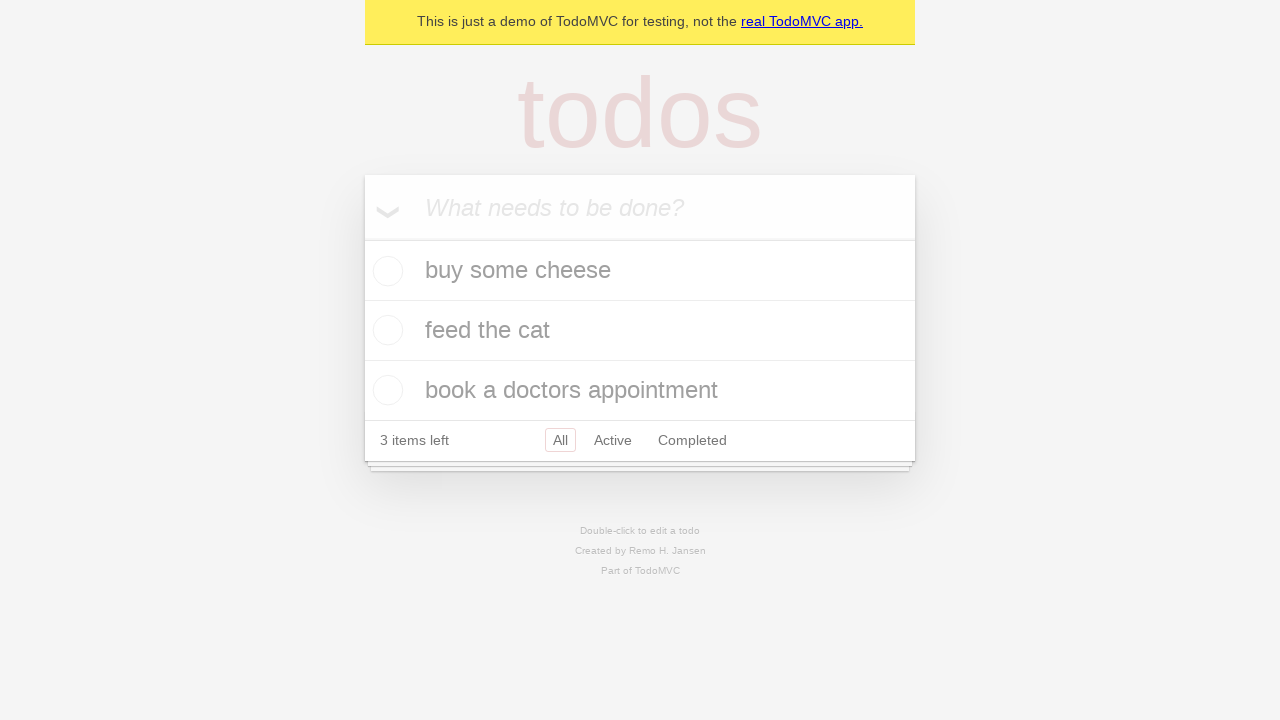

Waited for todo items to be present in DOM after state update
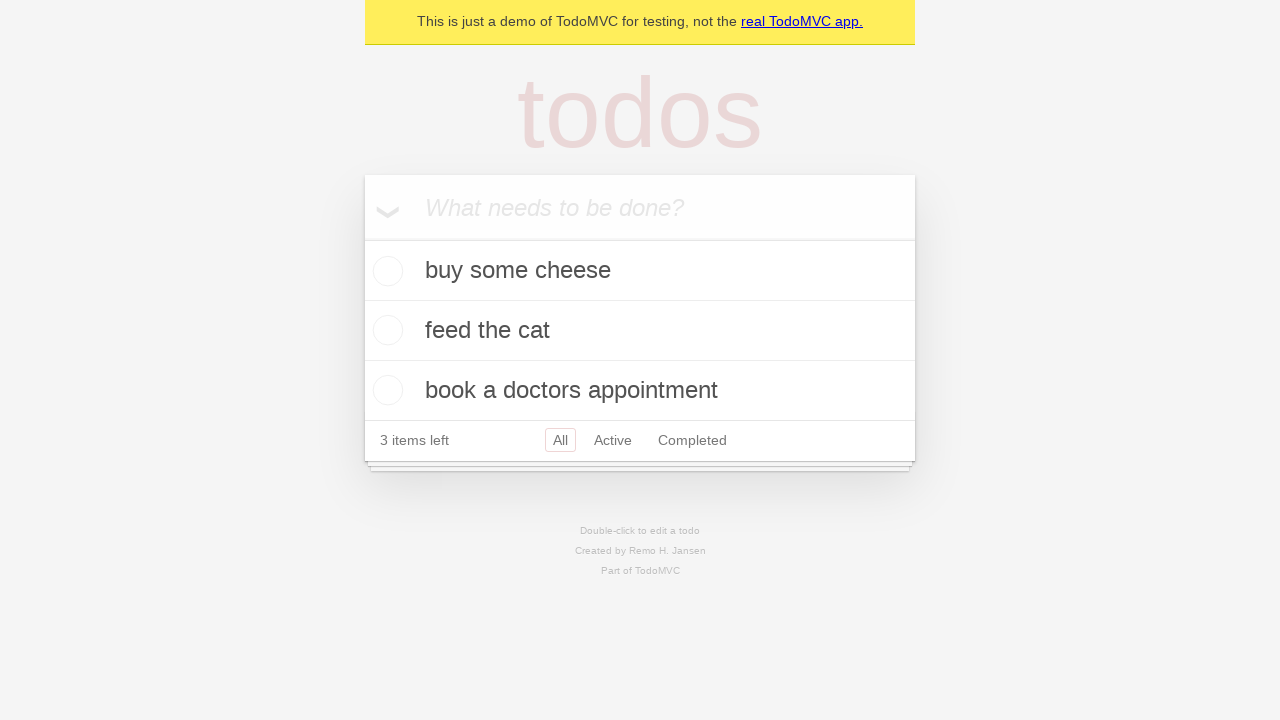

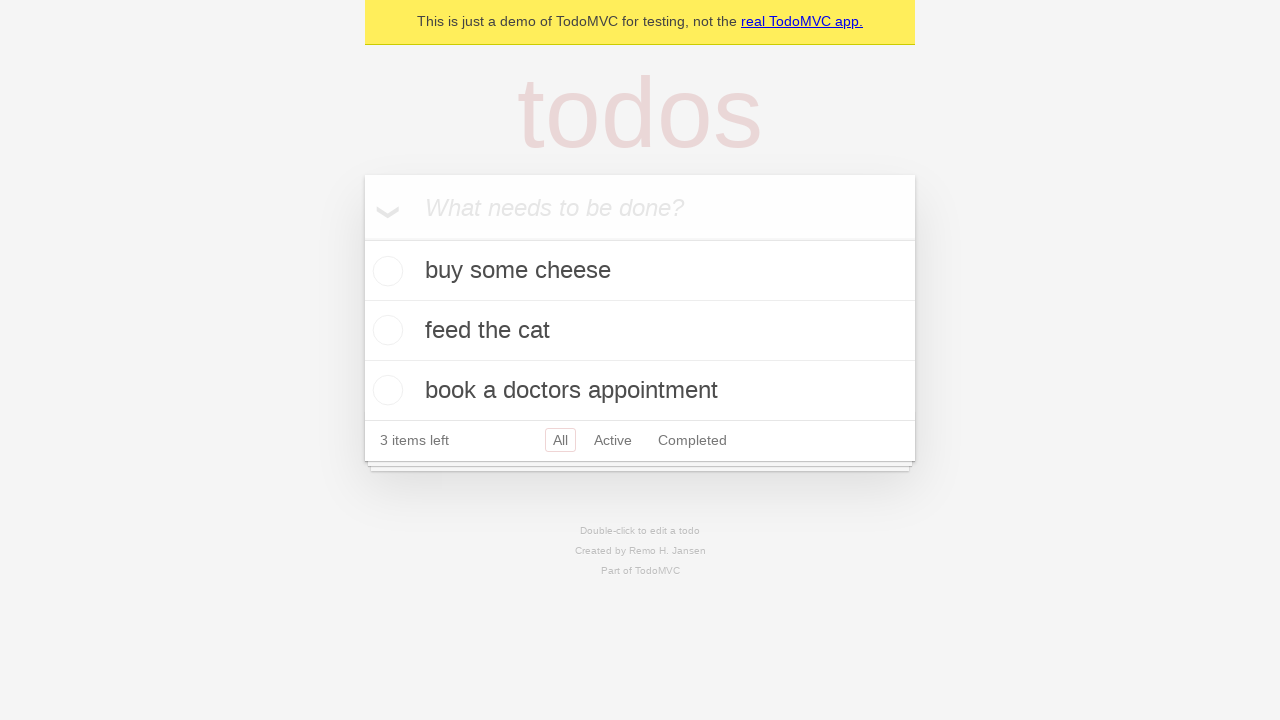